Navigates to the Infosys website homepage

Starting URL: https://www.infosys.com/

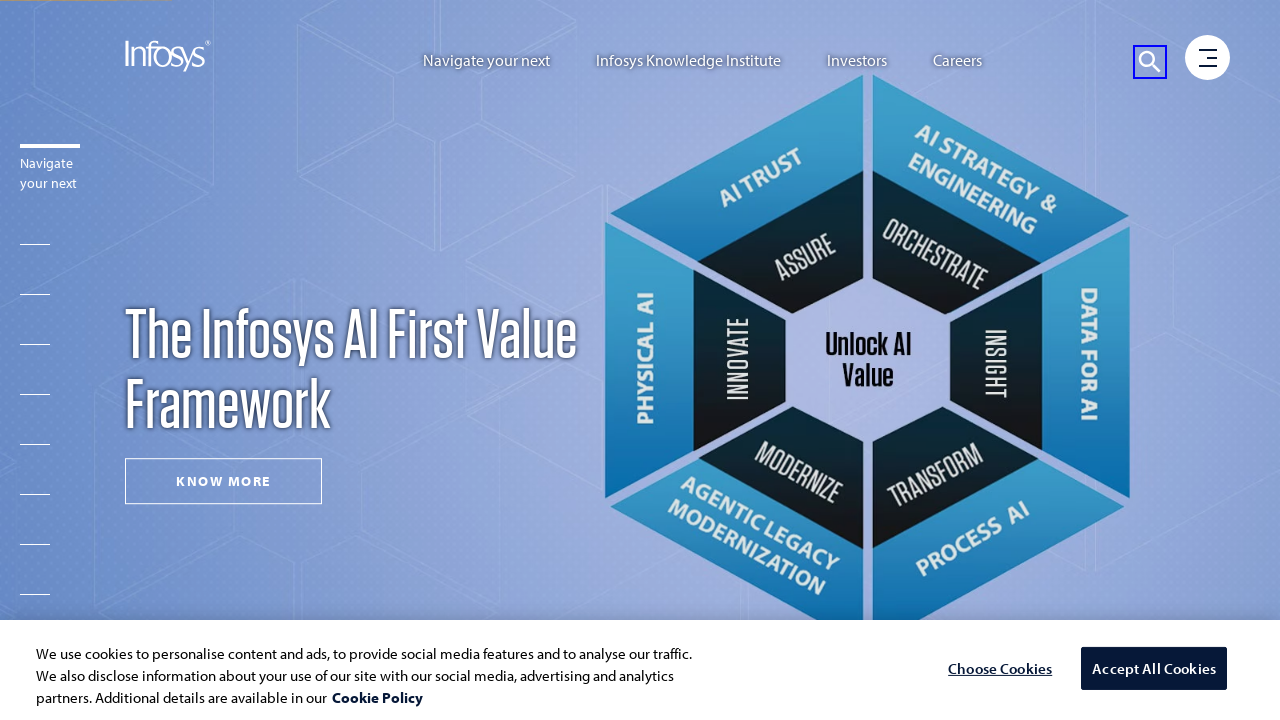

Infosys homepage loaded and network idle state reached
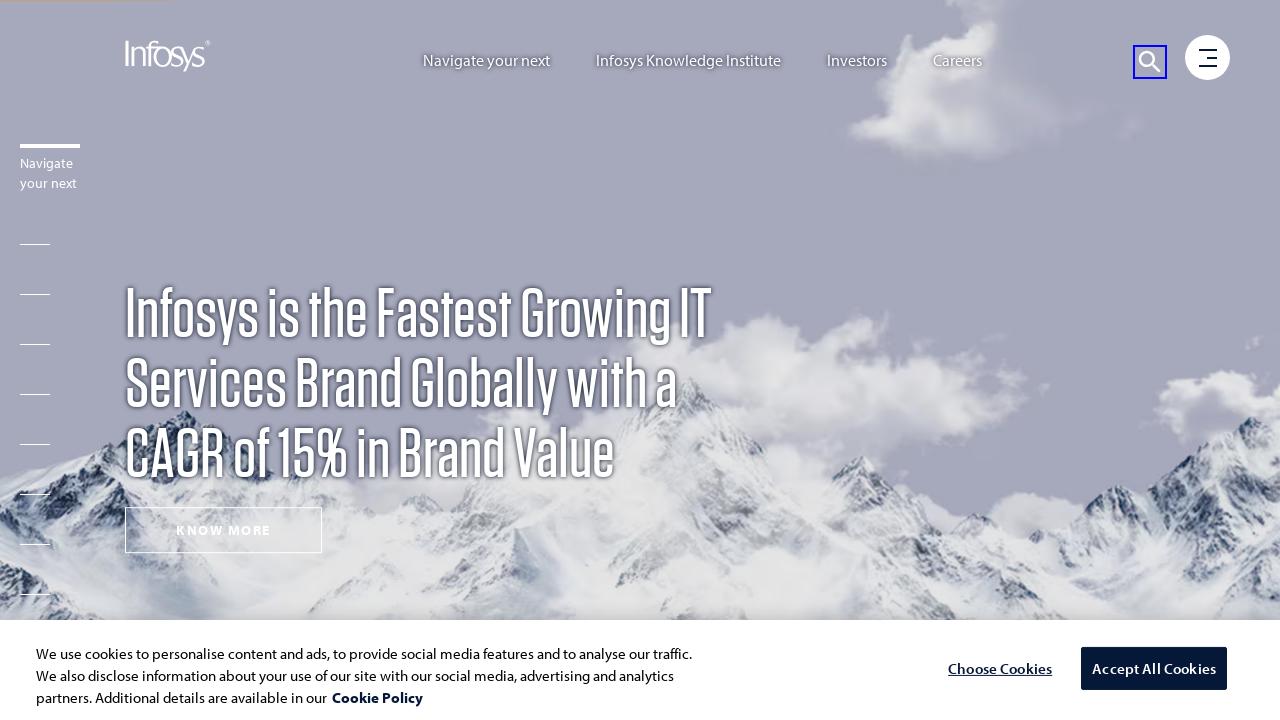

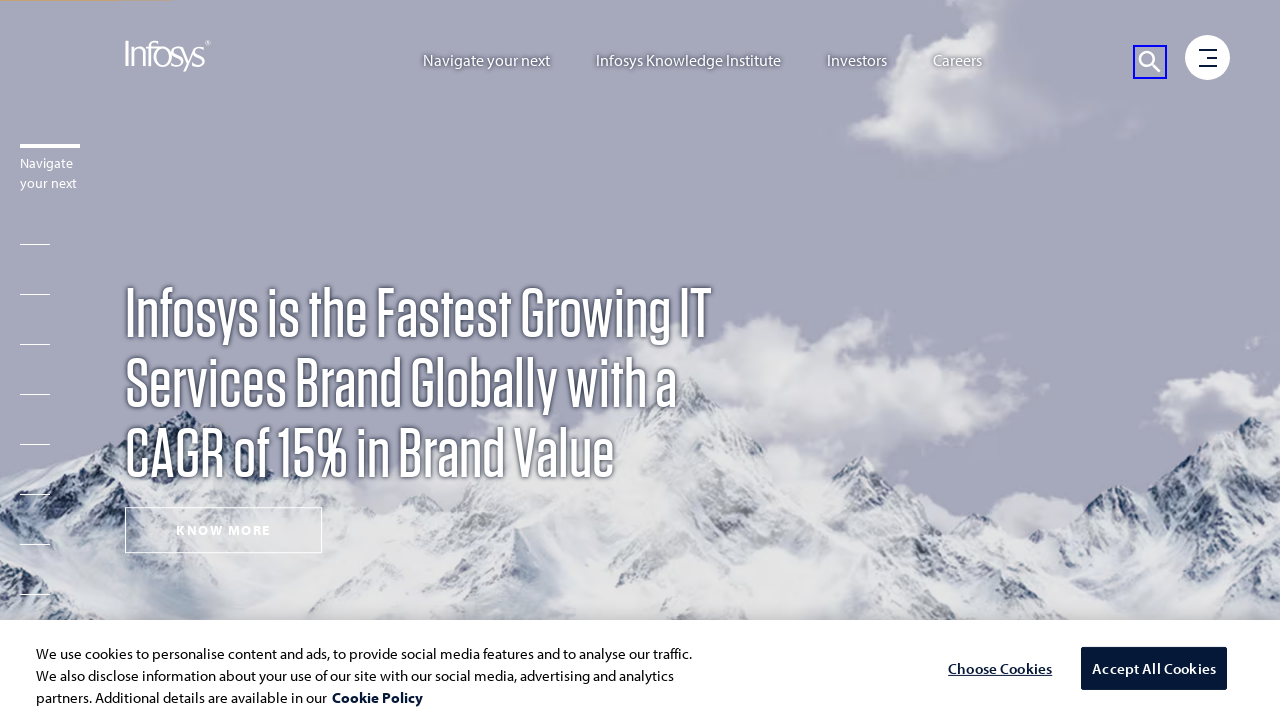